Tests desktop navigation visibility at 1200x800 viewport, verifying the ahamo logo, navigation menu items (料金プラン, サービス, サポート), and signup/login buttons are visible.

Starting URL: https://ahamo.com

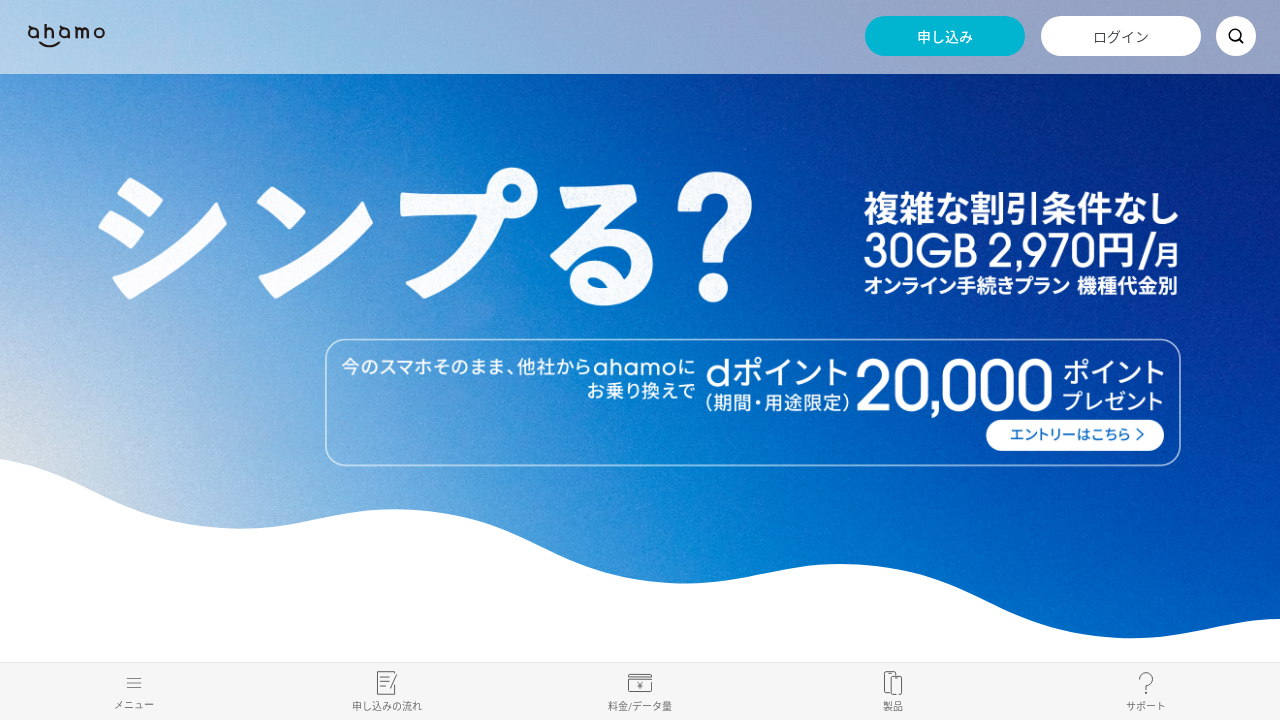

Set viewport to 1200x800 for desktop display
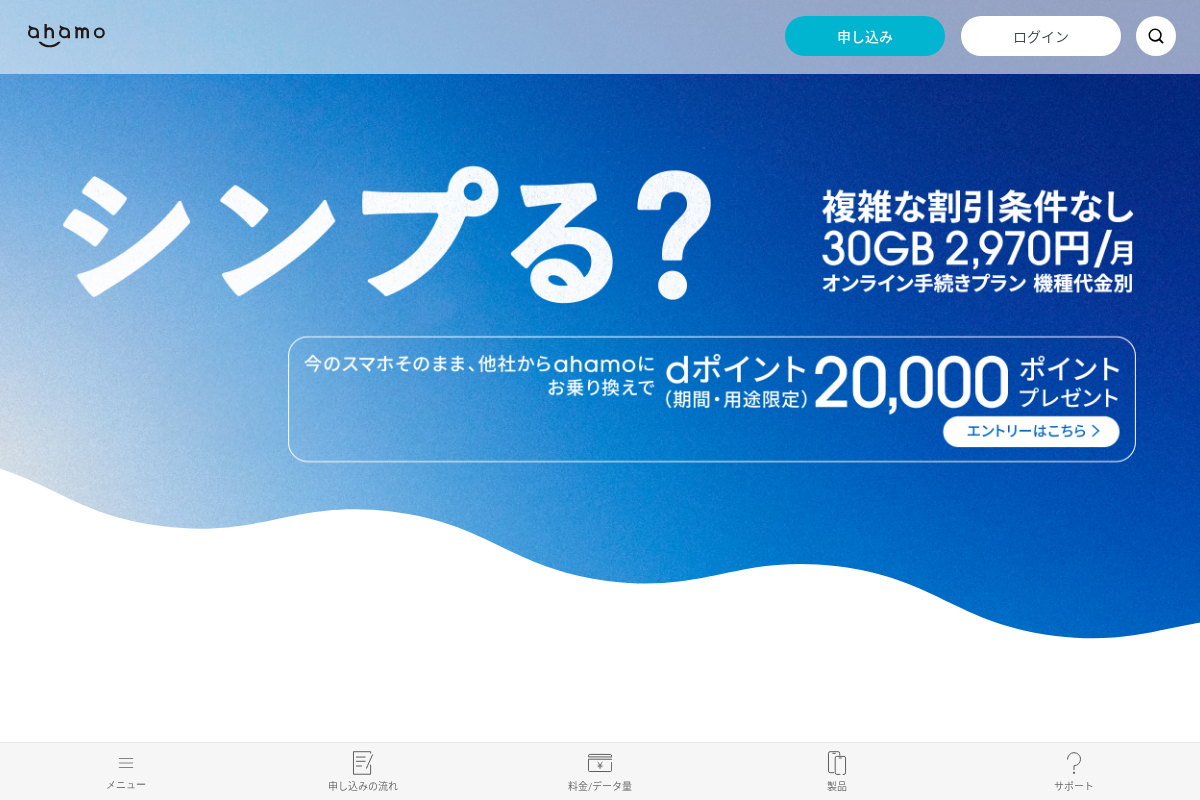

Reloaded page with desktop viewport
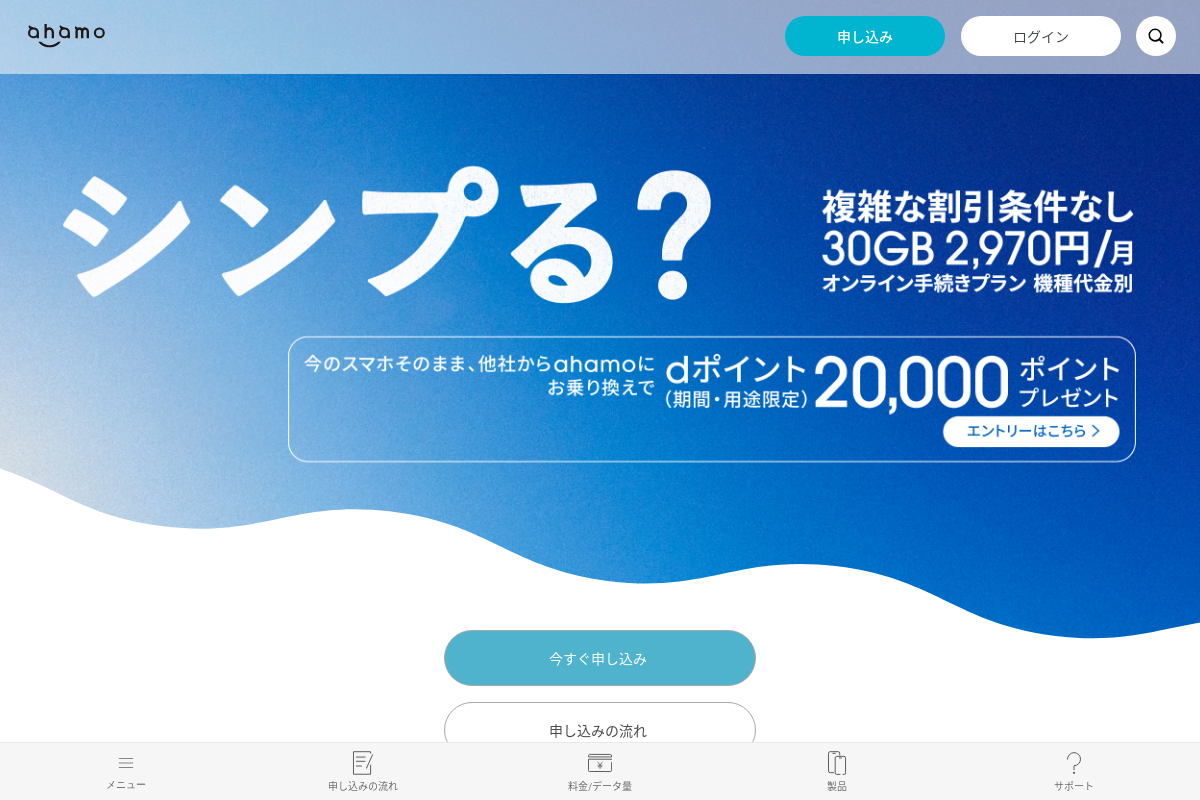

ahamo logo link is visible
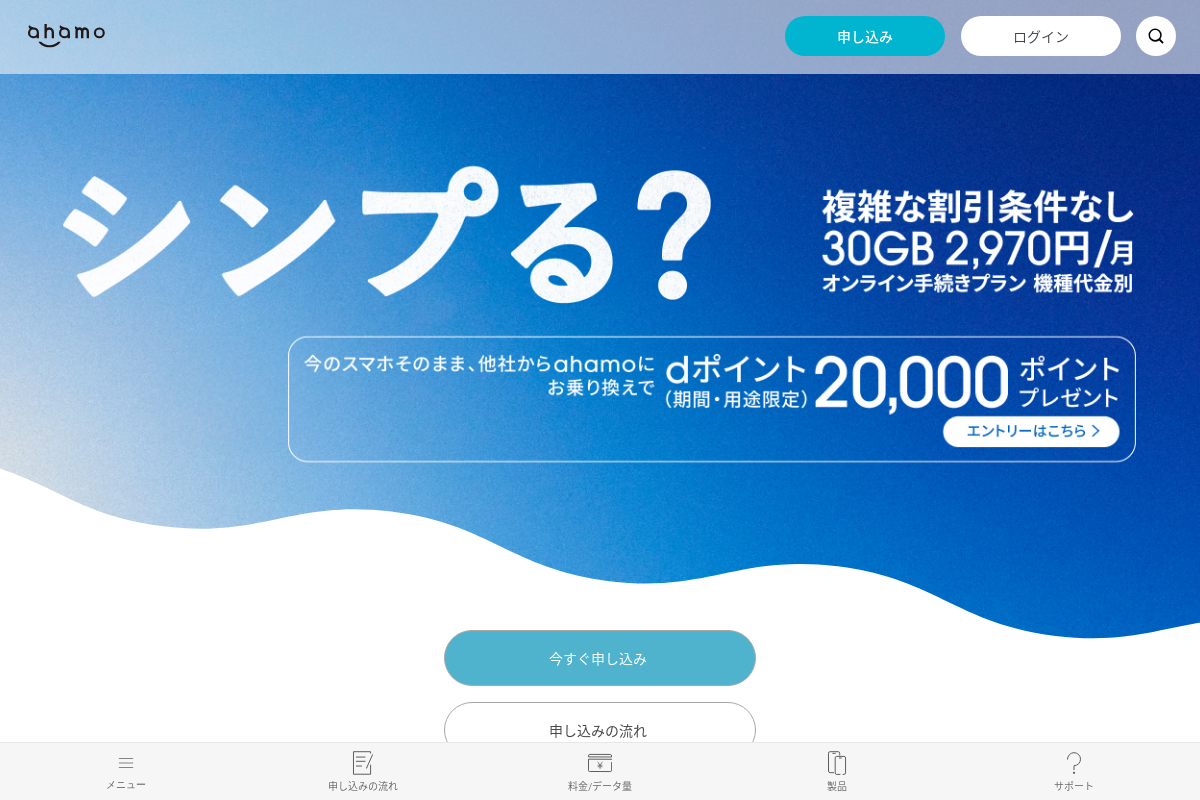

申し込み (signup) button is visible
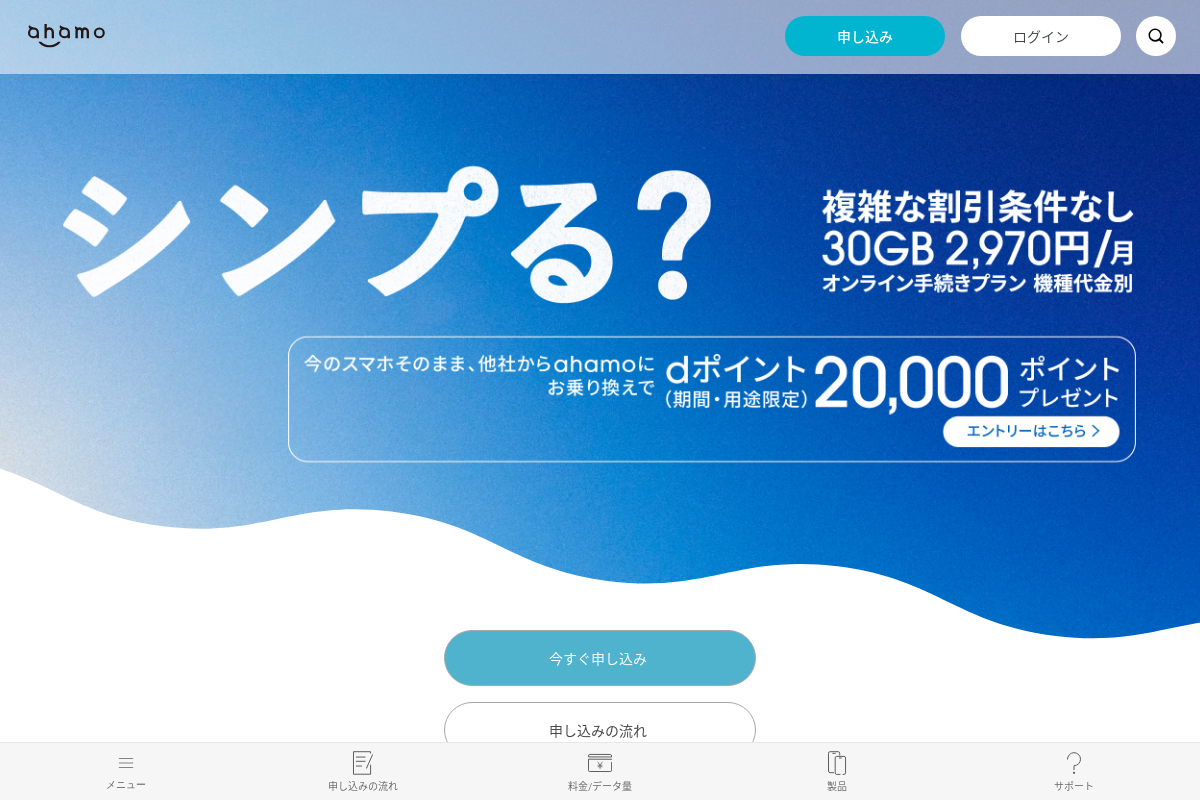

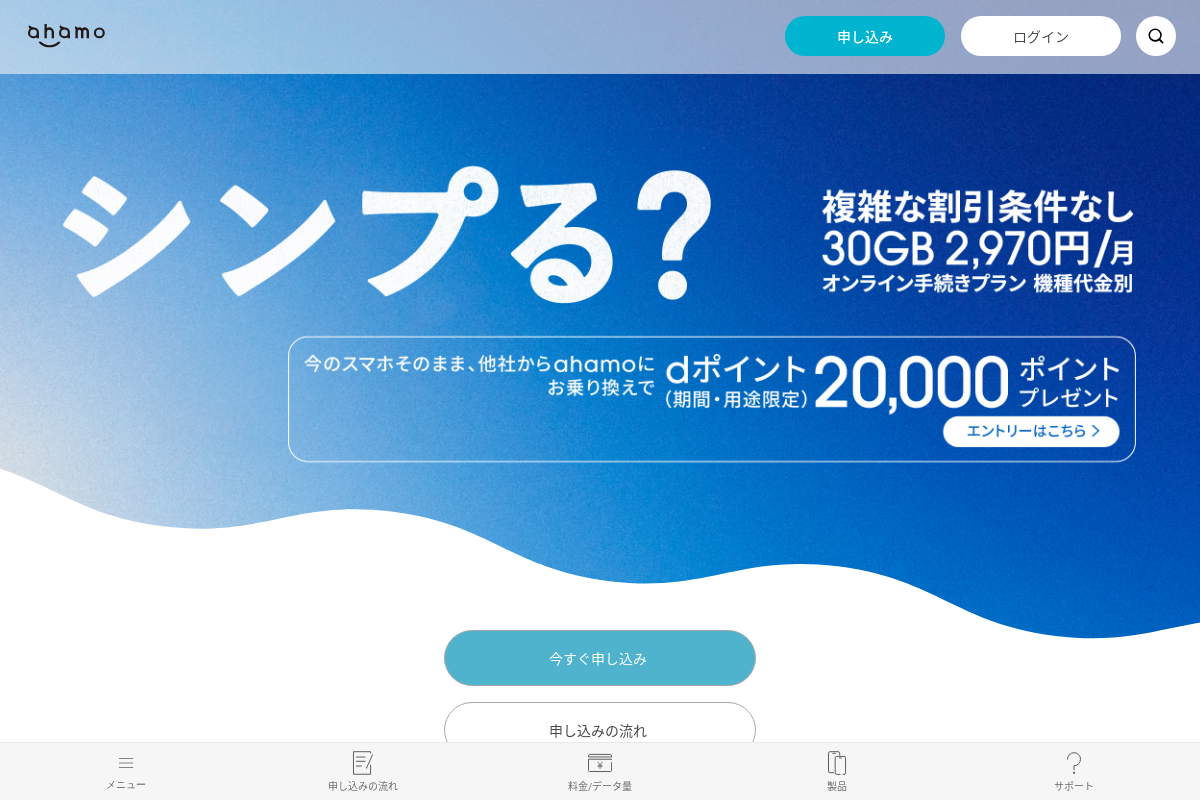